Tests adding items to cart by navigating to the shop page, adding multiple items (Funny Cow twice, Fluffy Bunny once), and navigating to cart to verify items are added

Starting URL: https://jupiter.cloud.planittesting.com/#/

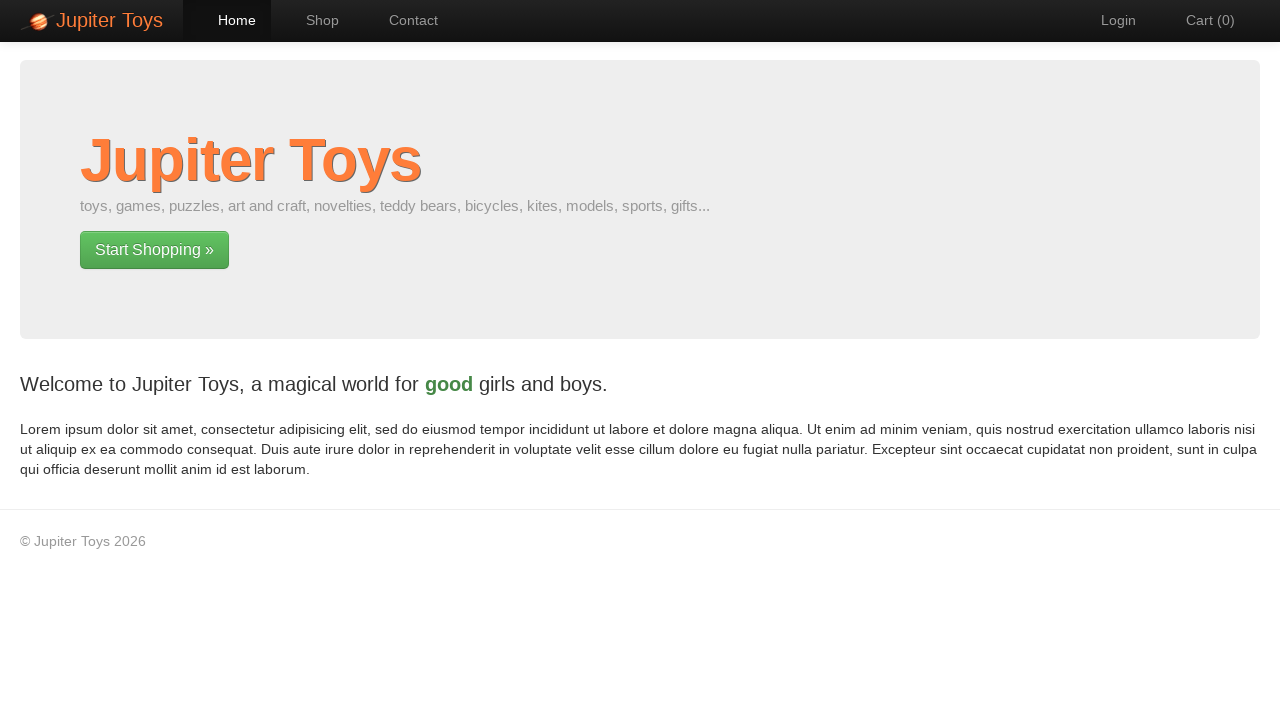

Clicked on Shop page navigation link at (312, 20) on #nav-shop
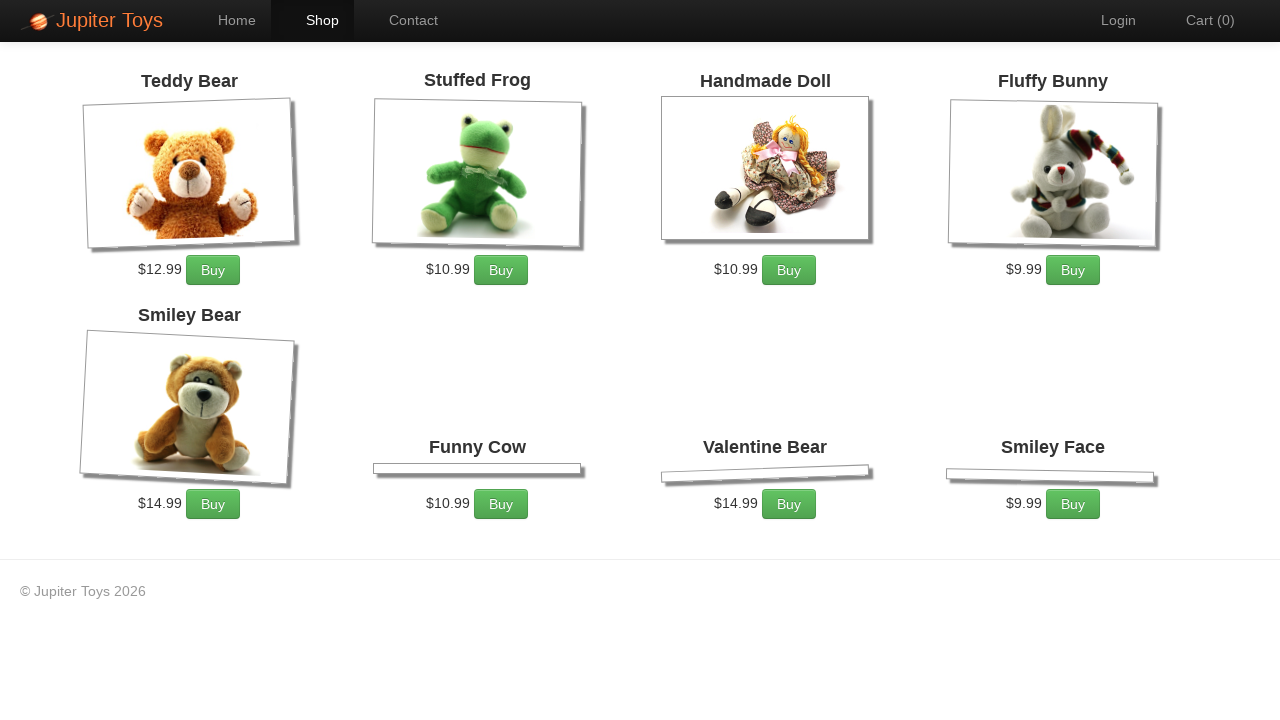

Shop items loaded successfully
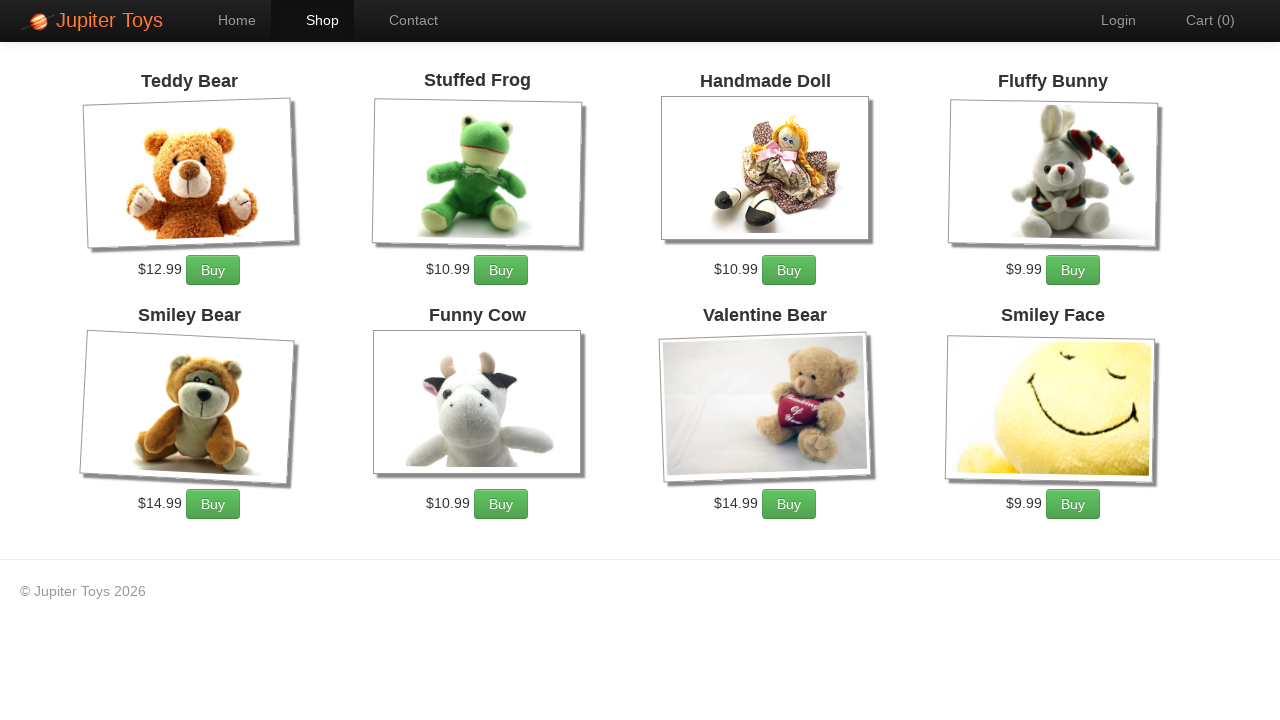

Added Funny Cow to cart (first time) at (501, 504) on xpath=//*[@id='product-6']/div/p/a
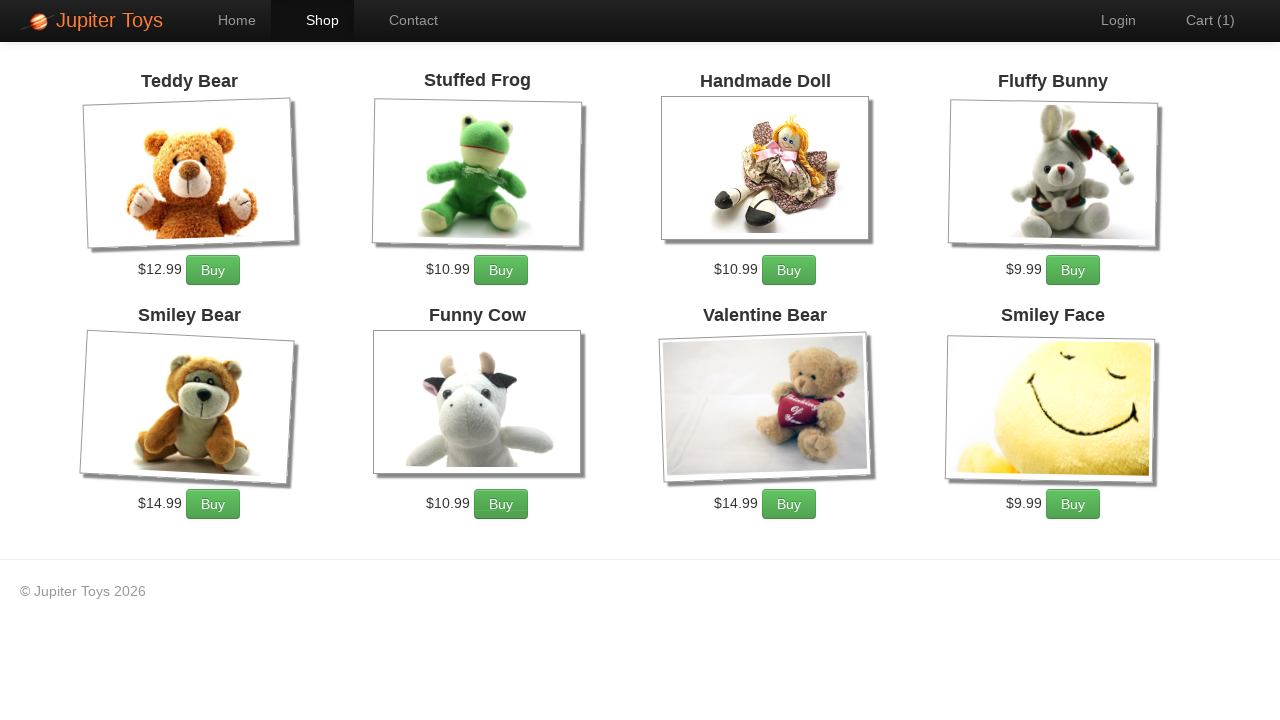

Added Funny Cow to cart (second time) at (501, 504) on xpath=//*[@id='product-6']/div/p/a
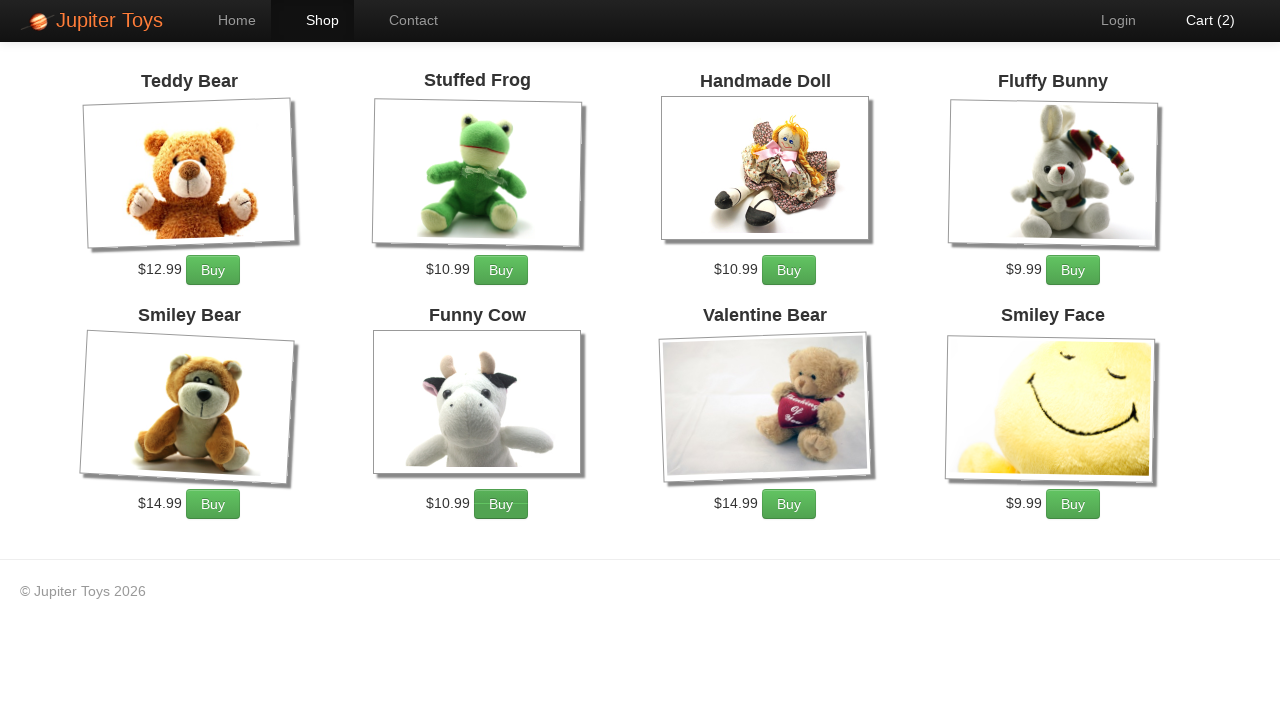

Added Fluffy Bunny to cart at (1073, 270) on xpath=//*[@id='product-4']/div/p/a
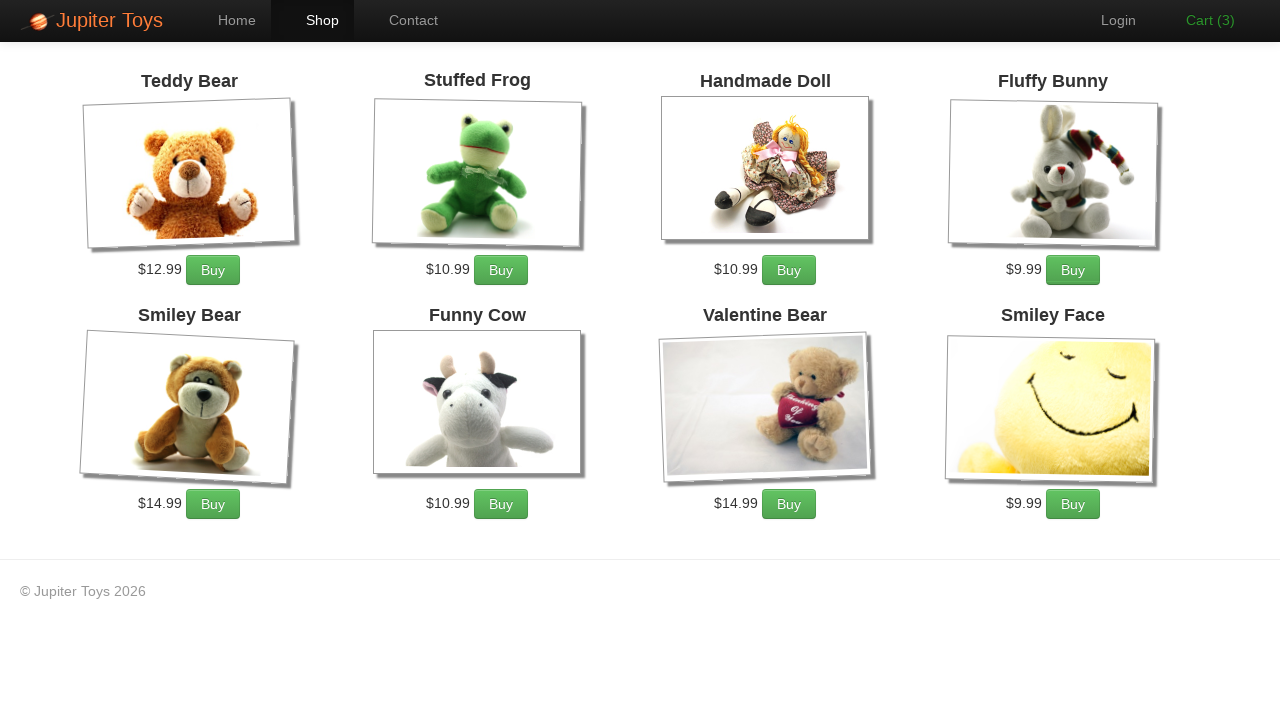

Clicked on Cart page navigation link at (1200, 20) on #nav-cart
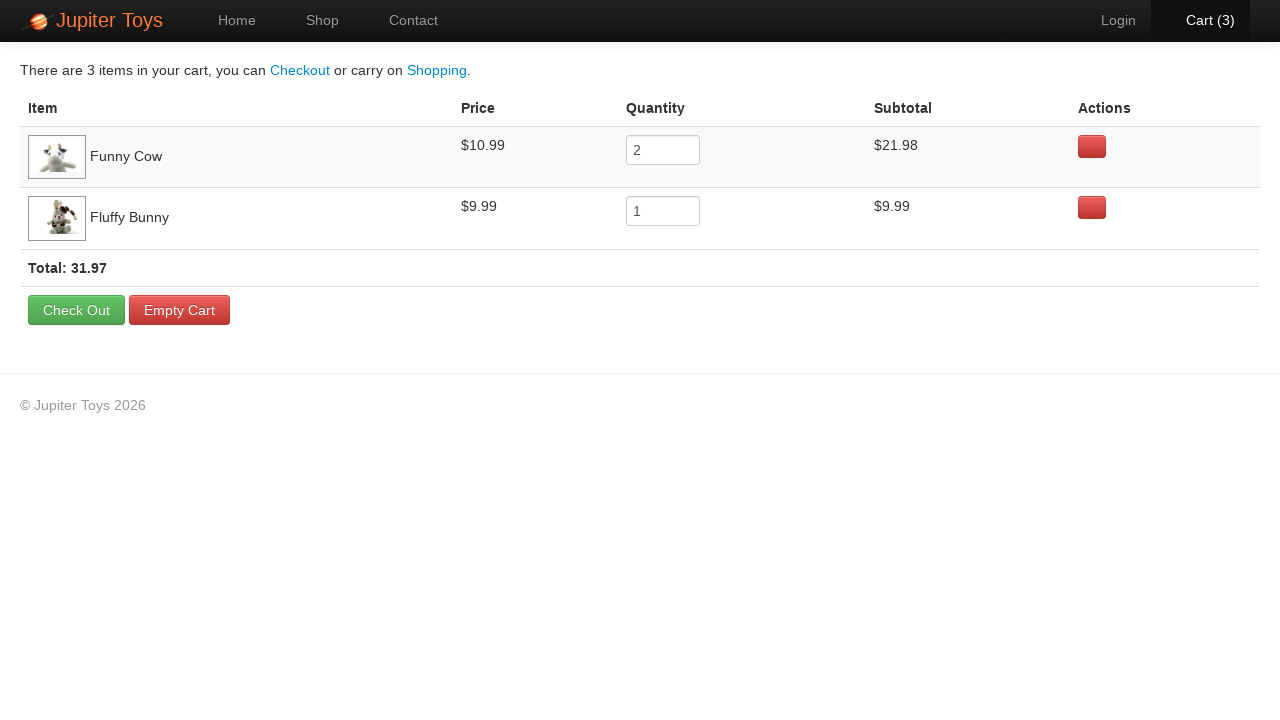

Cart items loaded successfully
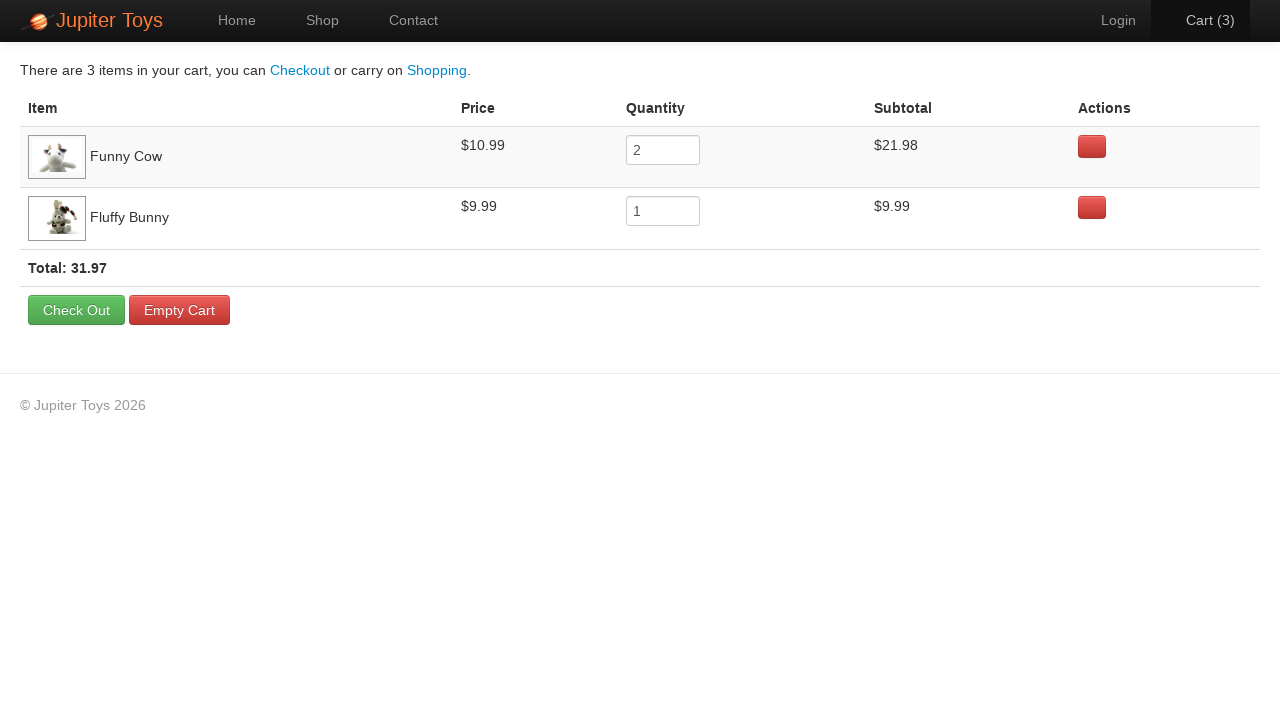

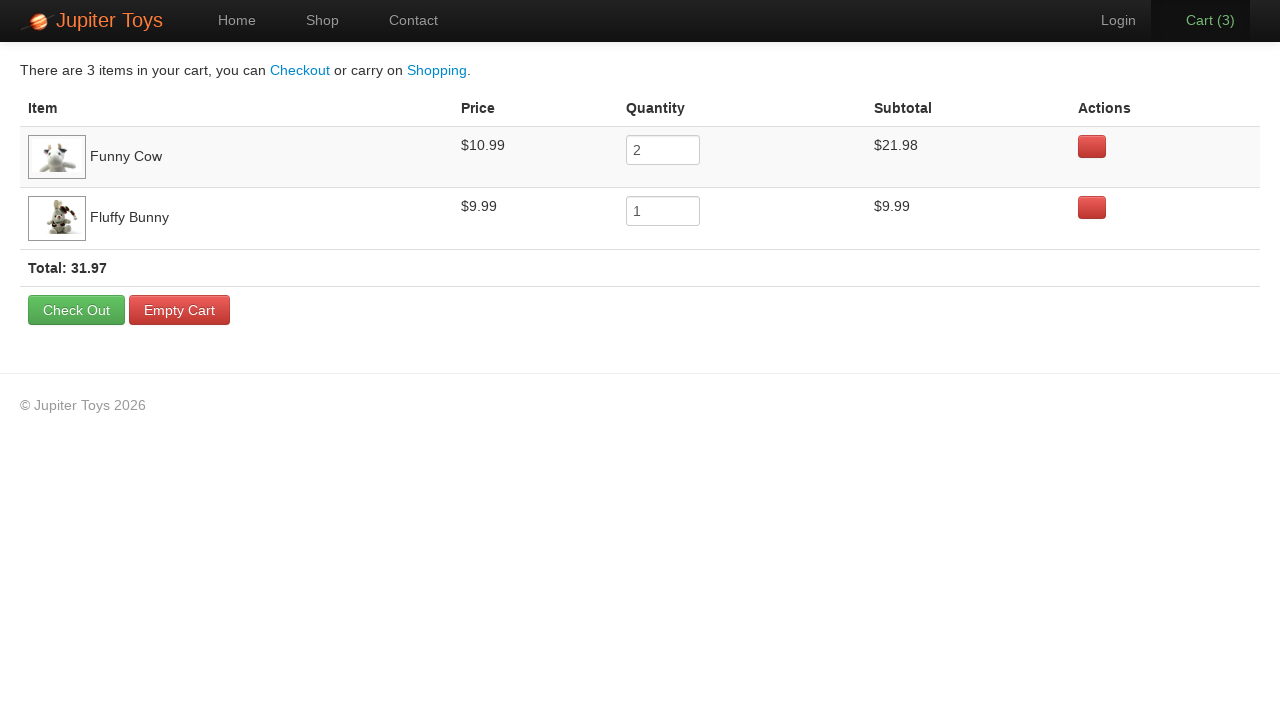